Navigates to the Python 2.7.12 download page and clicks on the Windows x86-64 MSI installer download link to initiate a file download.

Starting URL: https://www.python.org/downloads/release/python-2712/

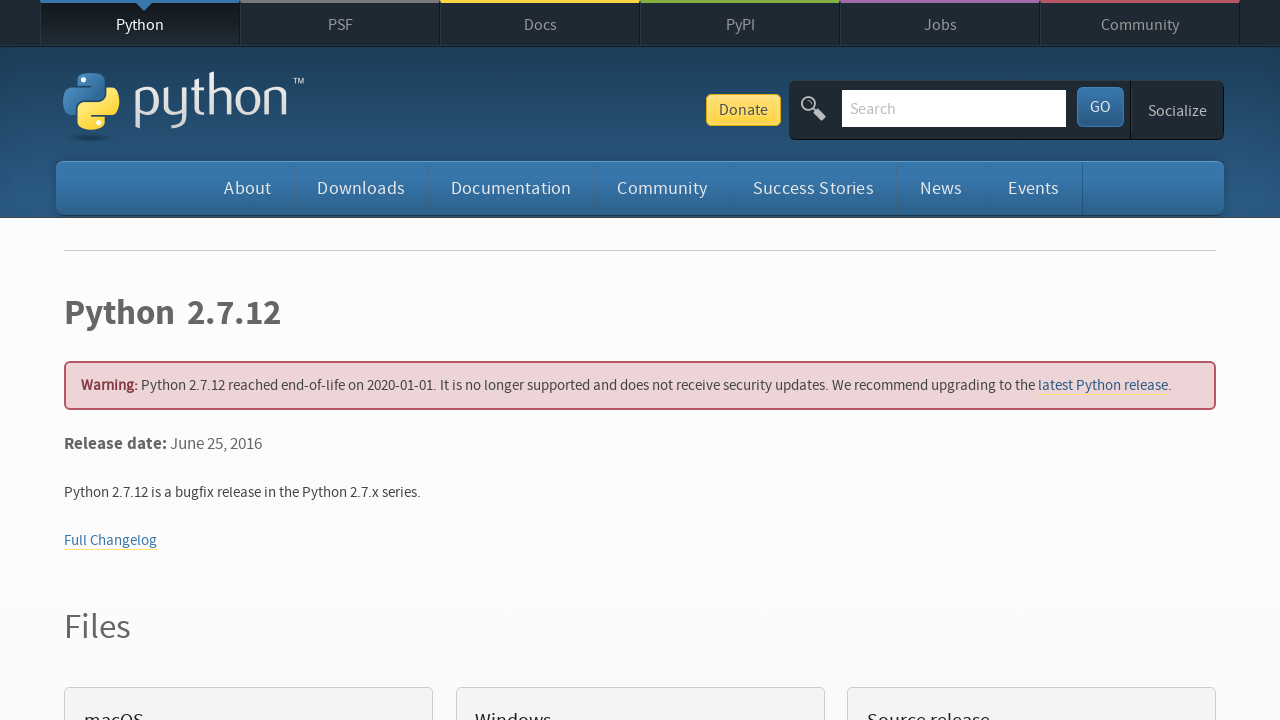

Navigated to Python 2.7.12 download page
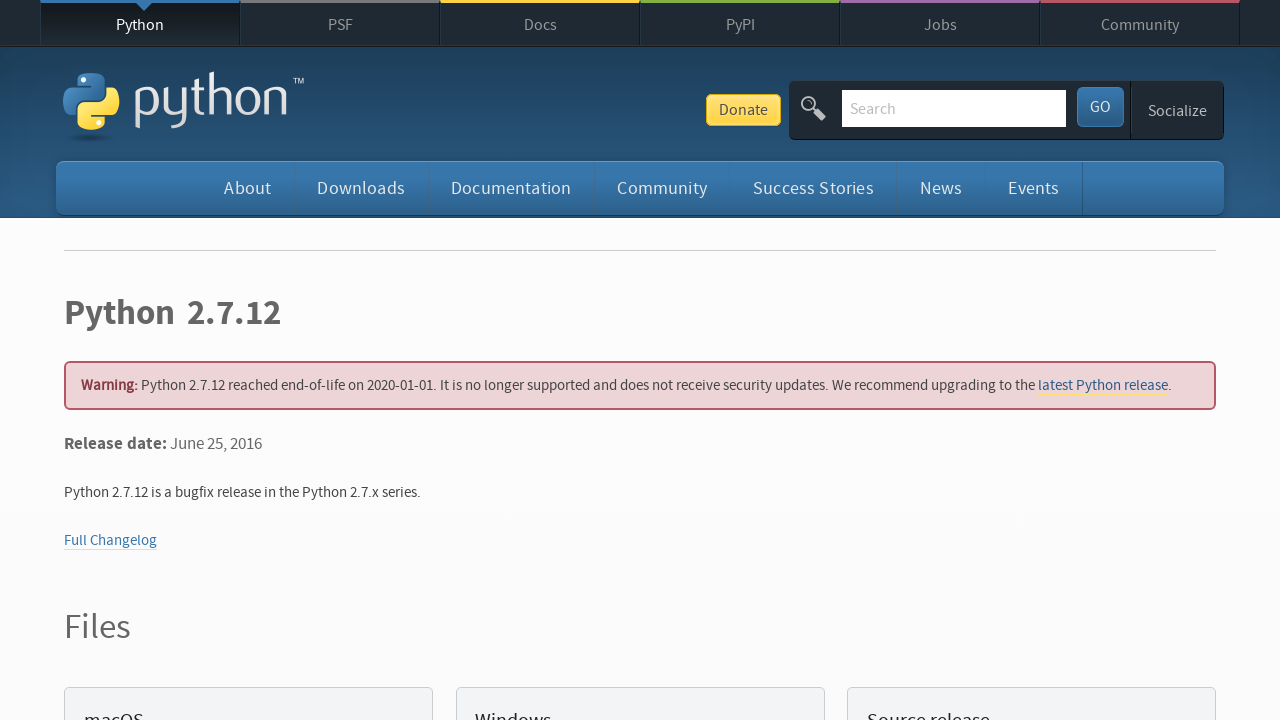

Clicked on Windows x86-64 MSI installer download link at (162, 360) on a:has-text('Windows x86-64 MSI installer')
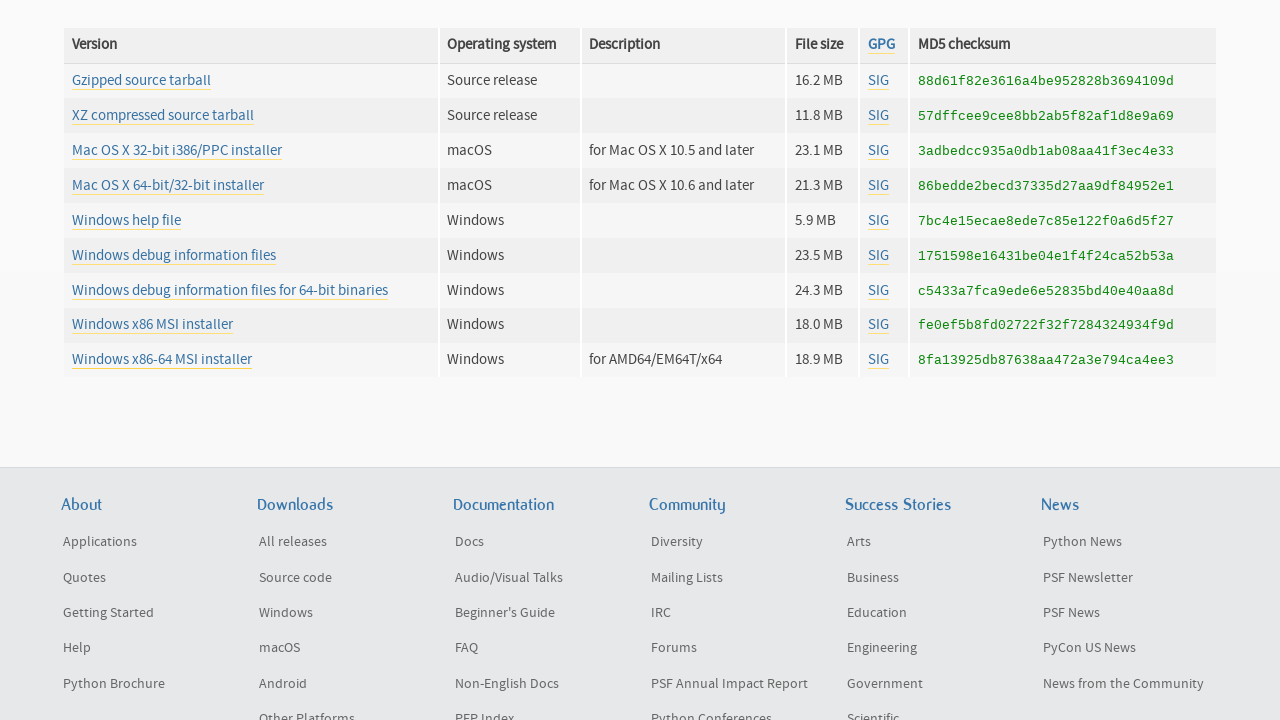

Waited 2 seconds for download to initiate
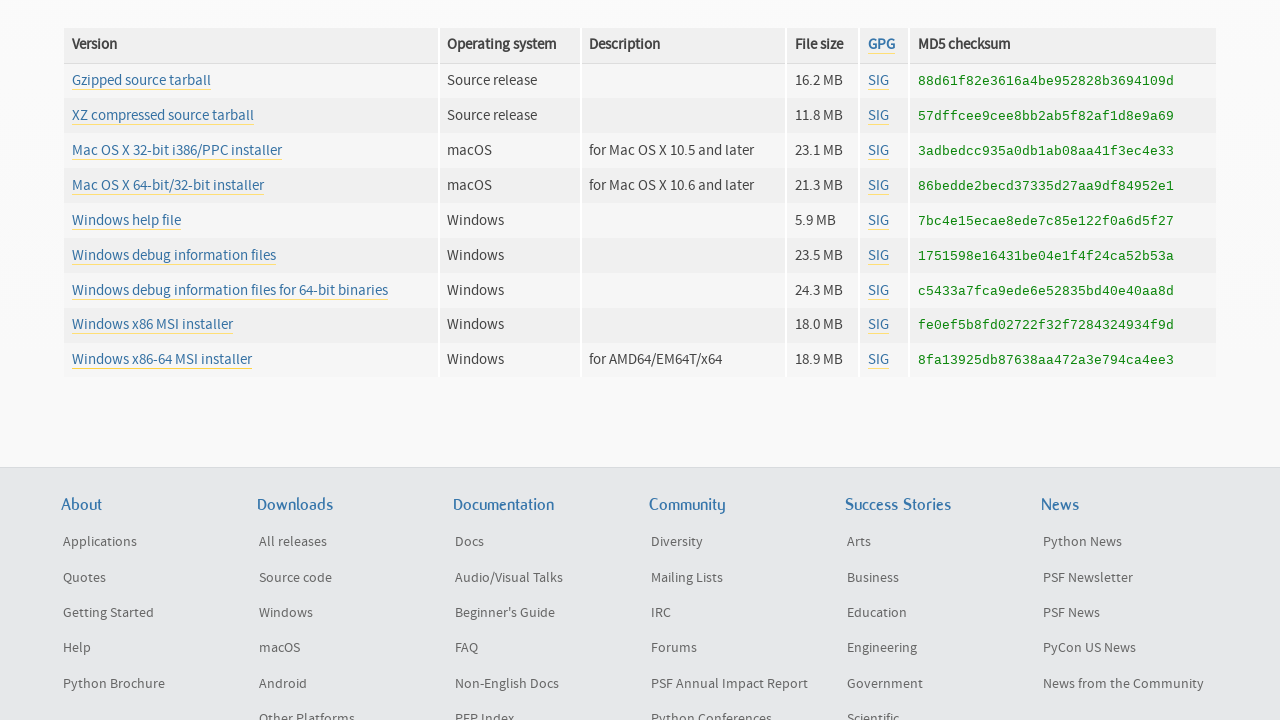

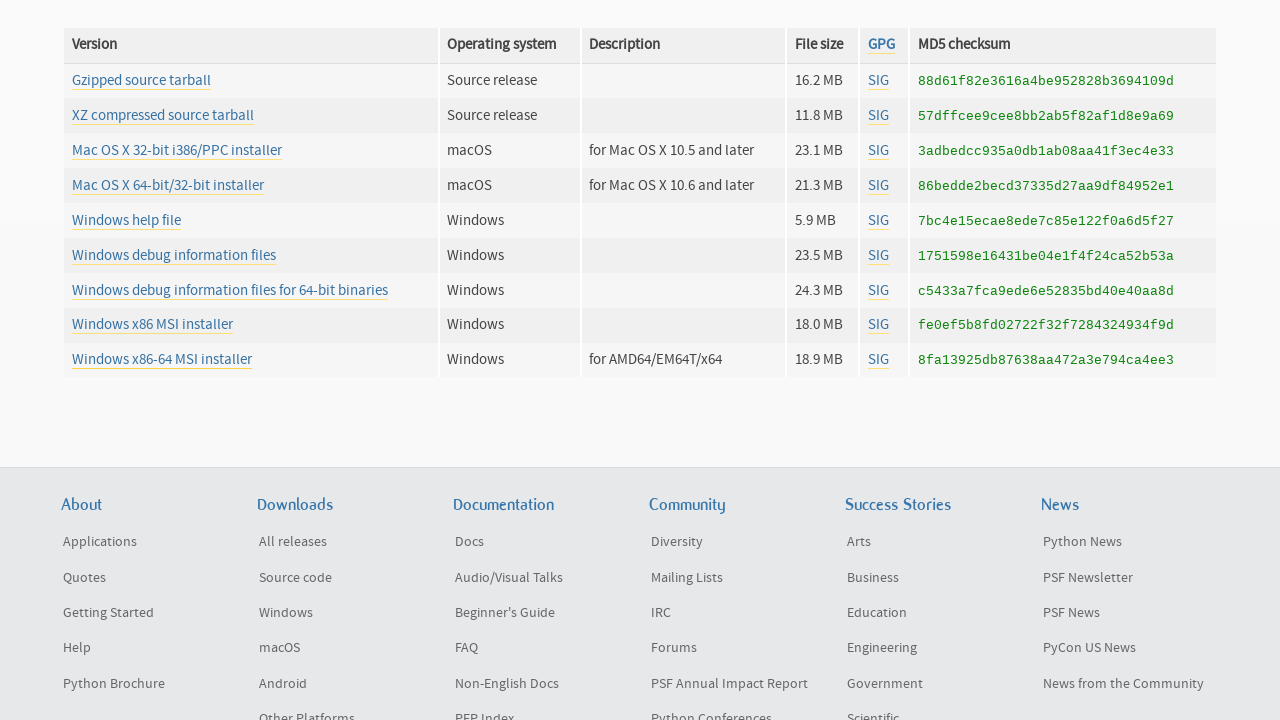